Tests an e-commerce site's search and add to cart functionality by searching for products, verifying results count, and adding items to cart with quantity adjustments

Starting URL: https://rahulshettyacademy.com/seleniumPractise/#/

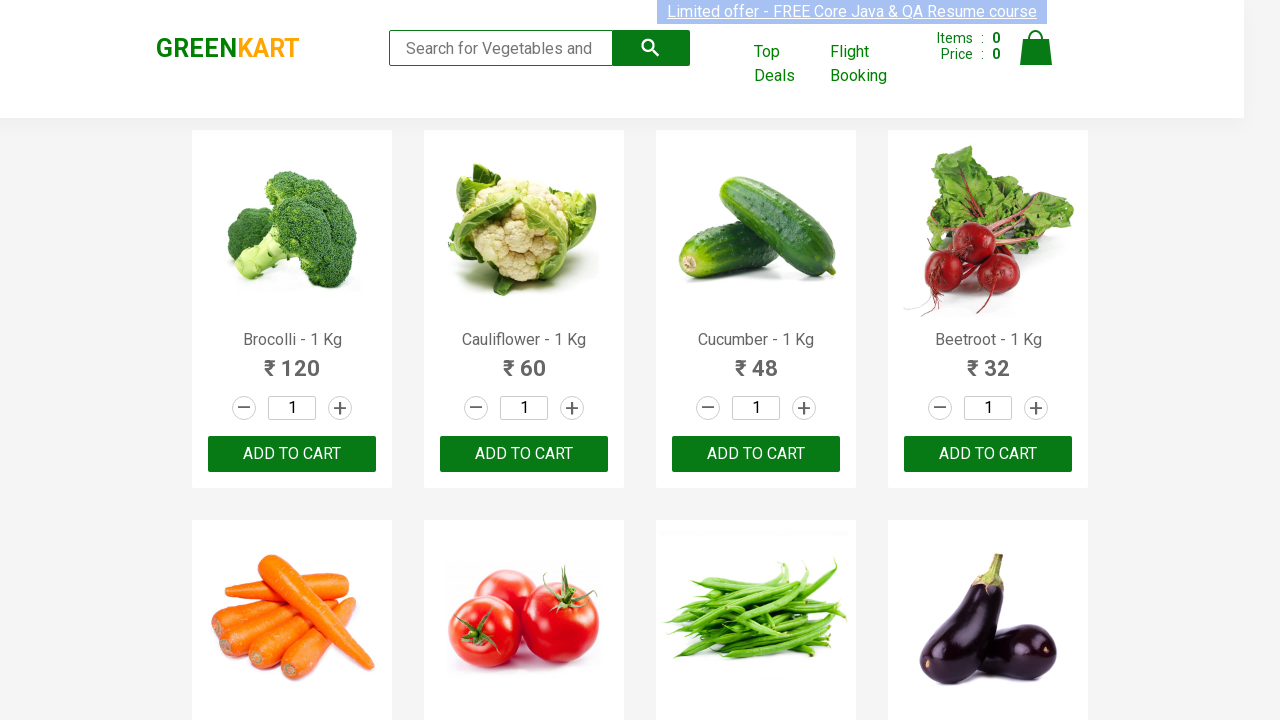

Filled search field with 'ca' on .search-keyword
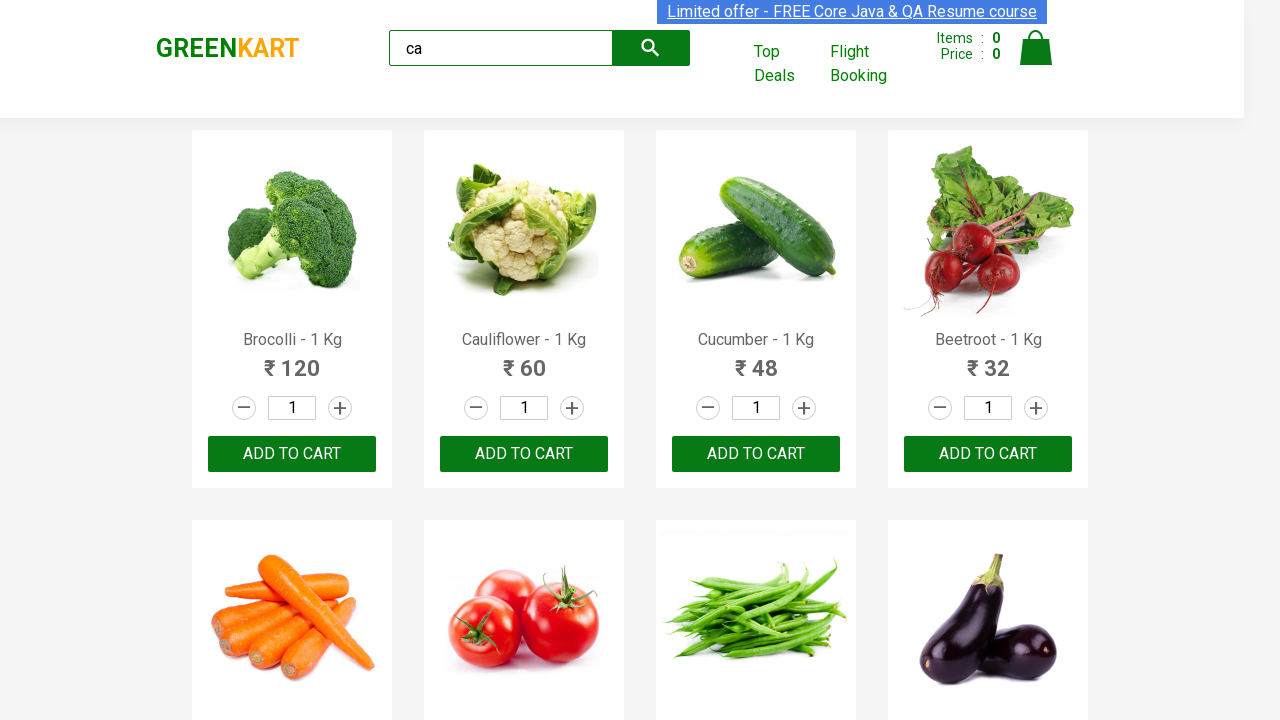

Waited 3 seconds for products to filter
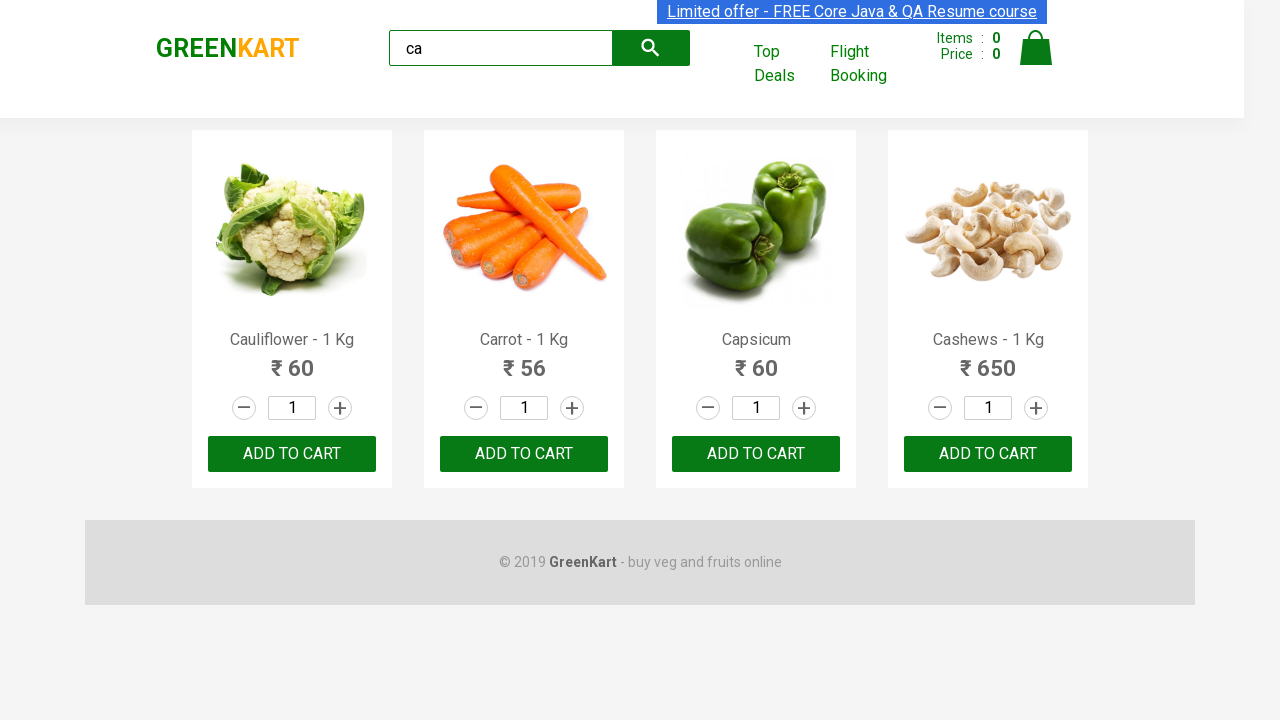

Verified filtered products are visible
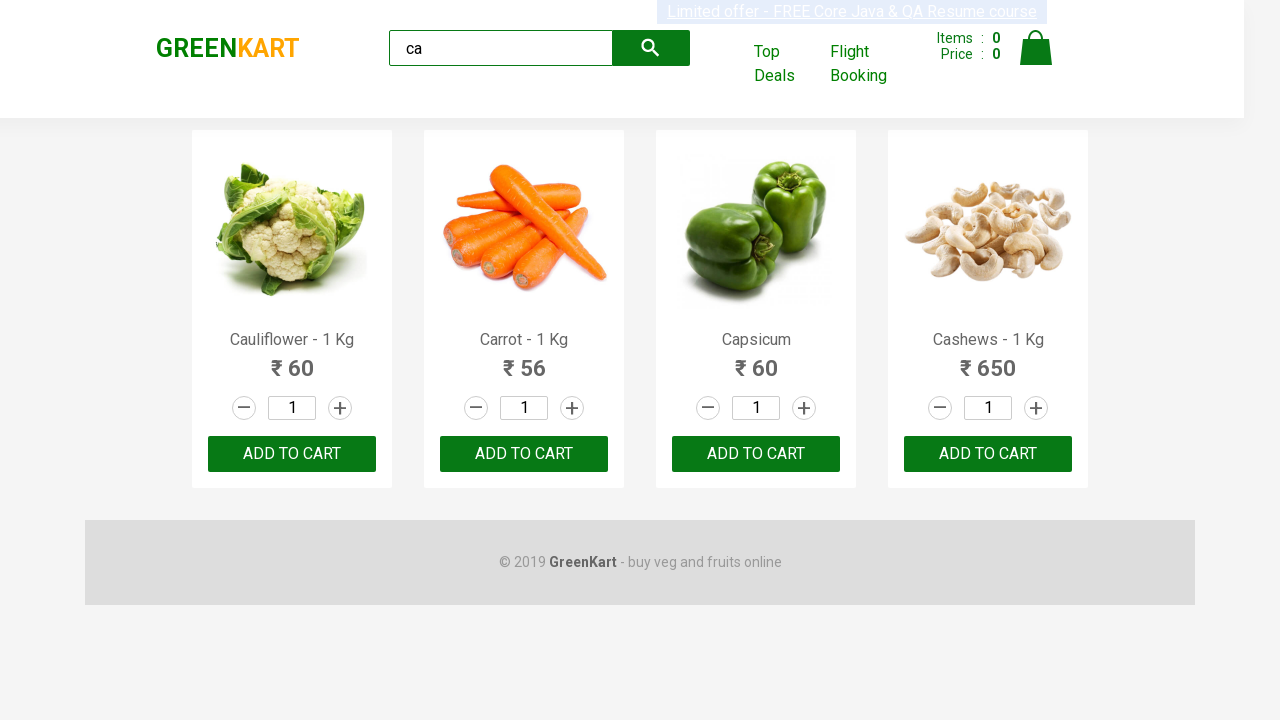

Clicked ADD TO CART button for the third product at (756, 454) on .products .product >> nth=2 >> text=ADD TO CART
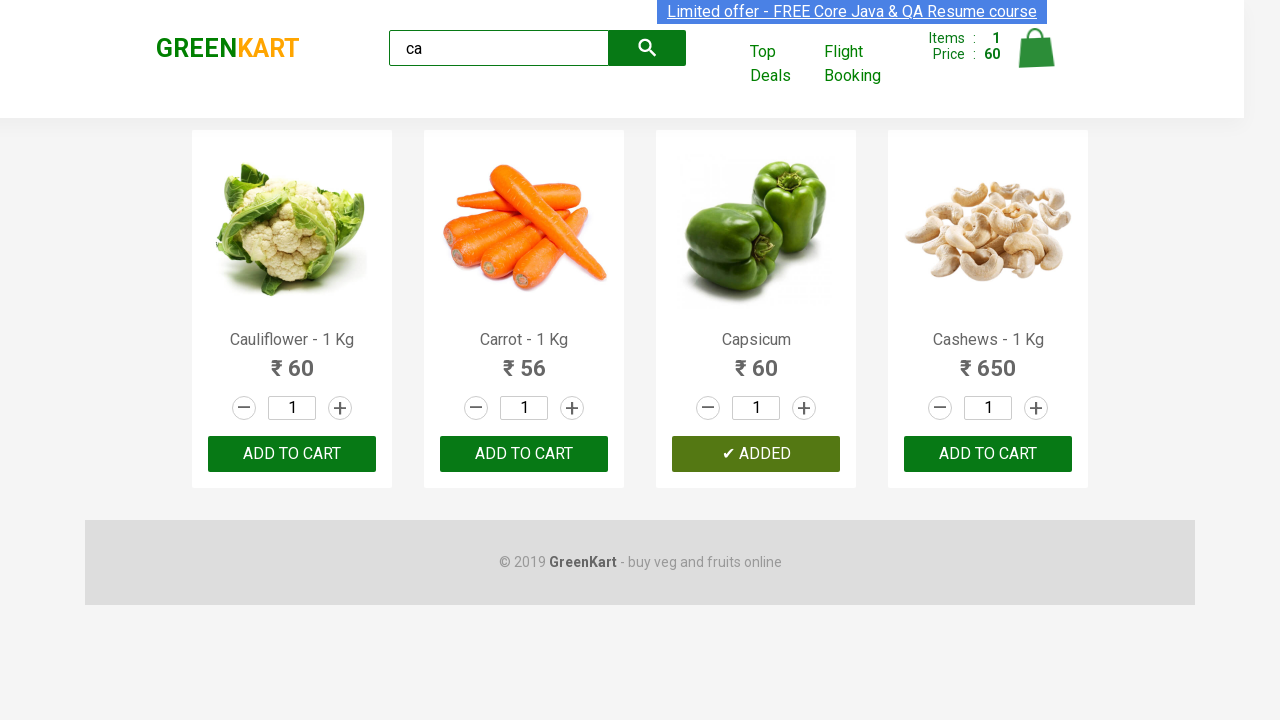

Found Cashews product and clicked increment button at (1036, 408) on .products .product >> nth=3 >> .increment
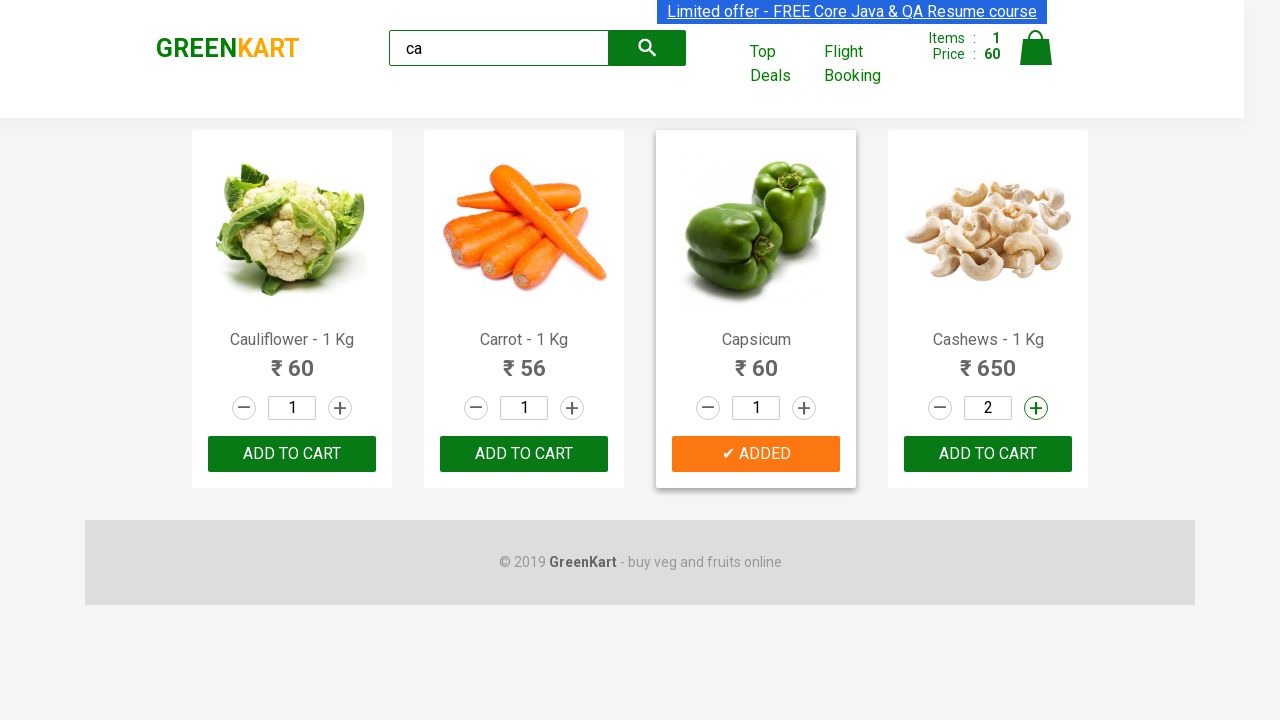

Clicked ADD TO CART button for Cashews product at (988, 454) on .products .product >> nth=3 >> button
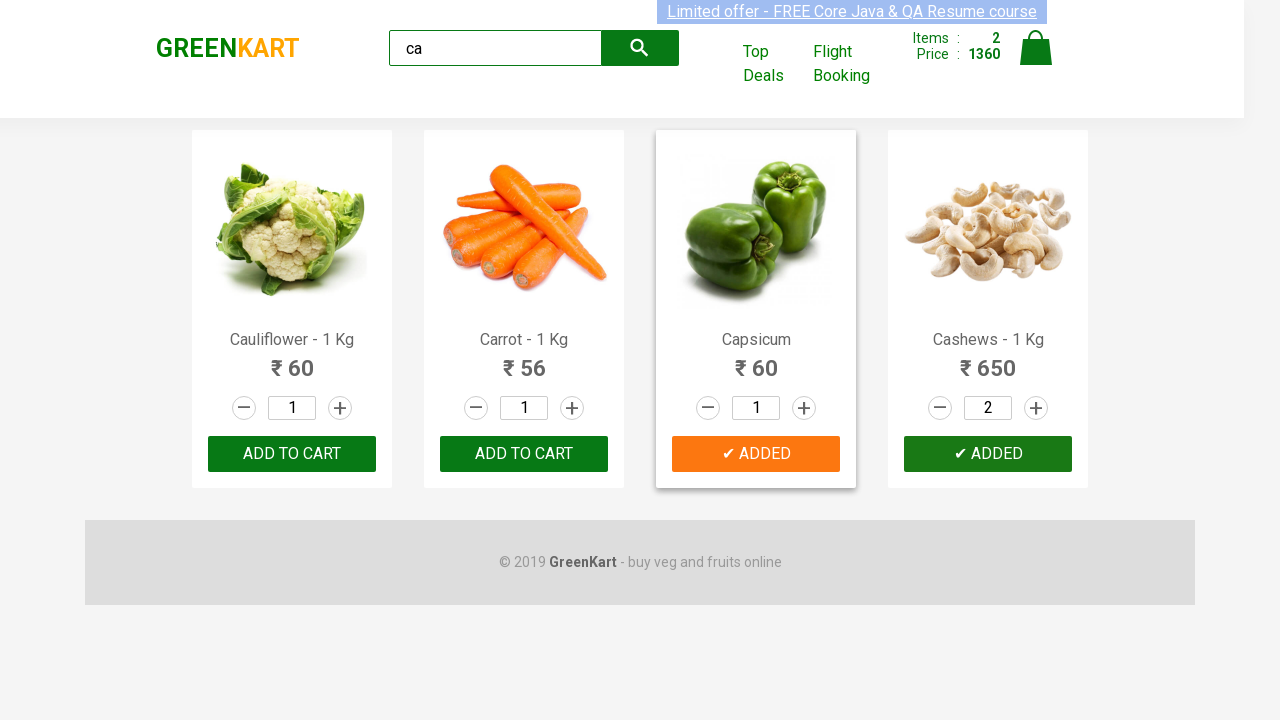

Verified brand text is 'GREENKART'
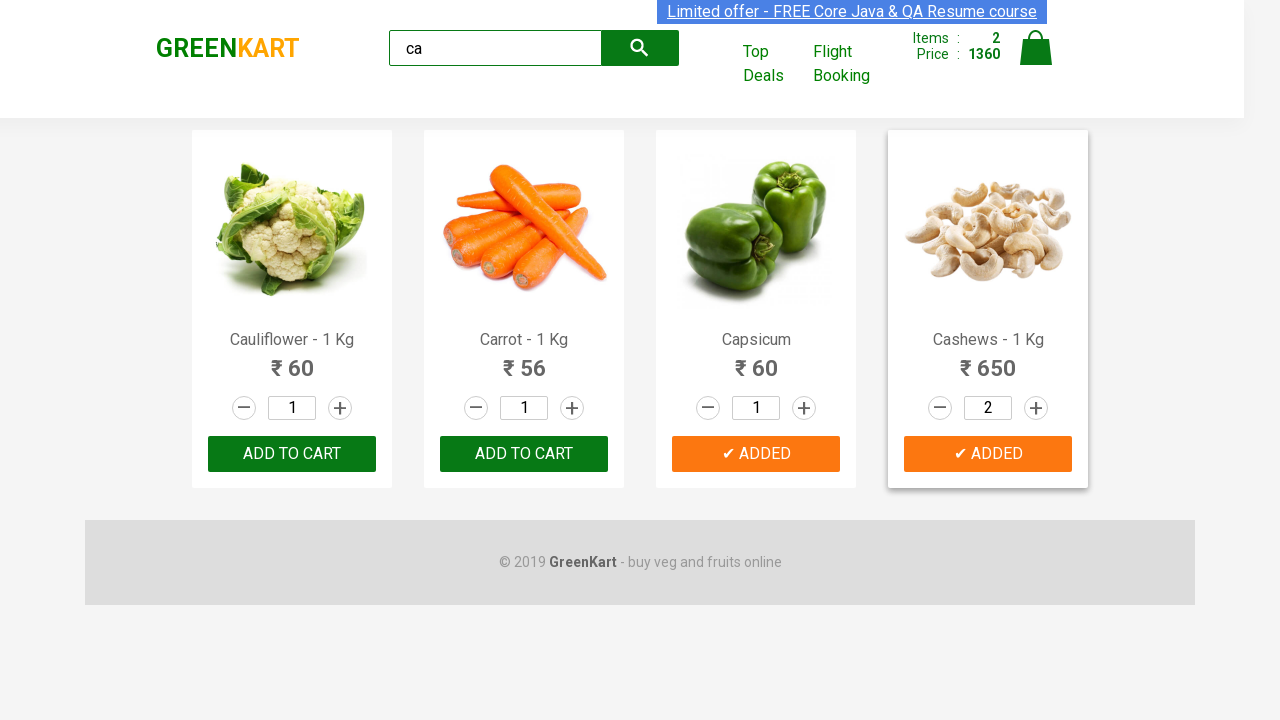

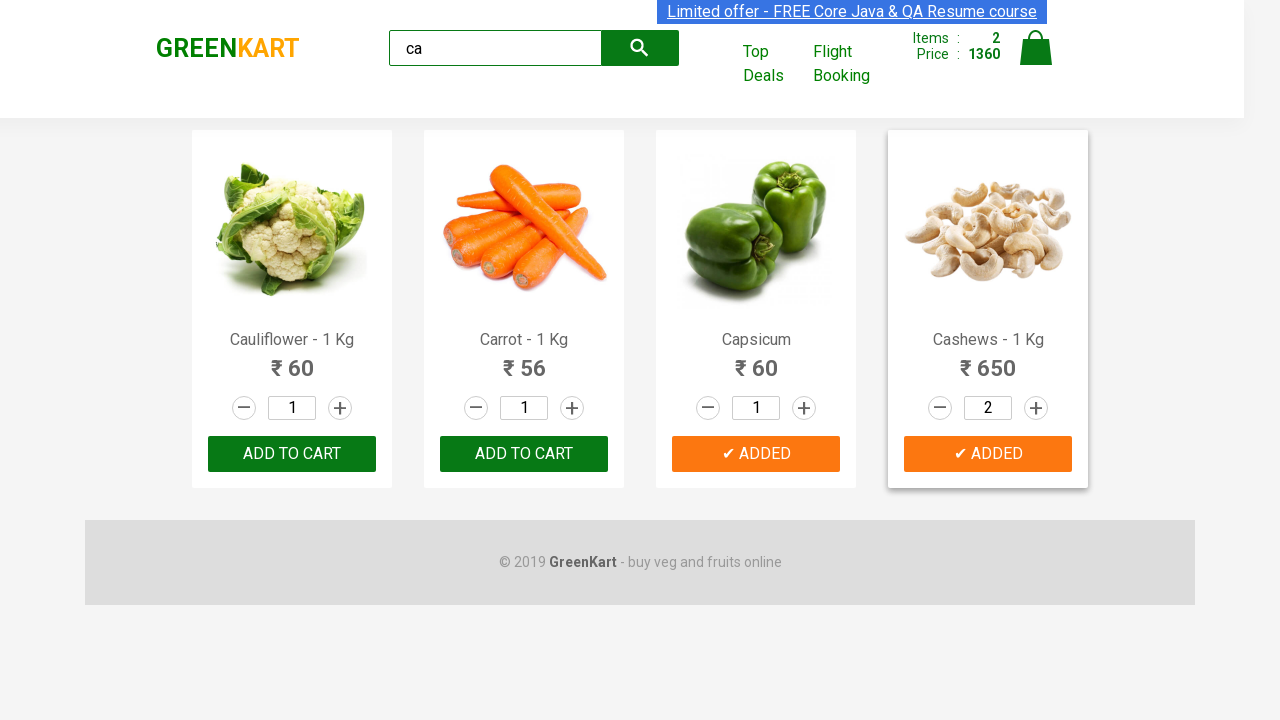